Tests opting out of A/B tests by adding an opt-out cookie before navigating to the A/B test page

Starting URL: http://the-internet.herokuapp.com

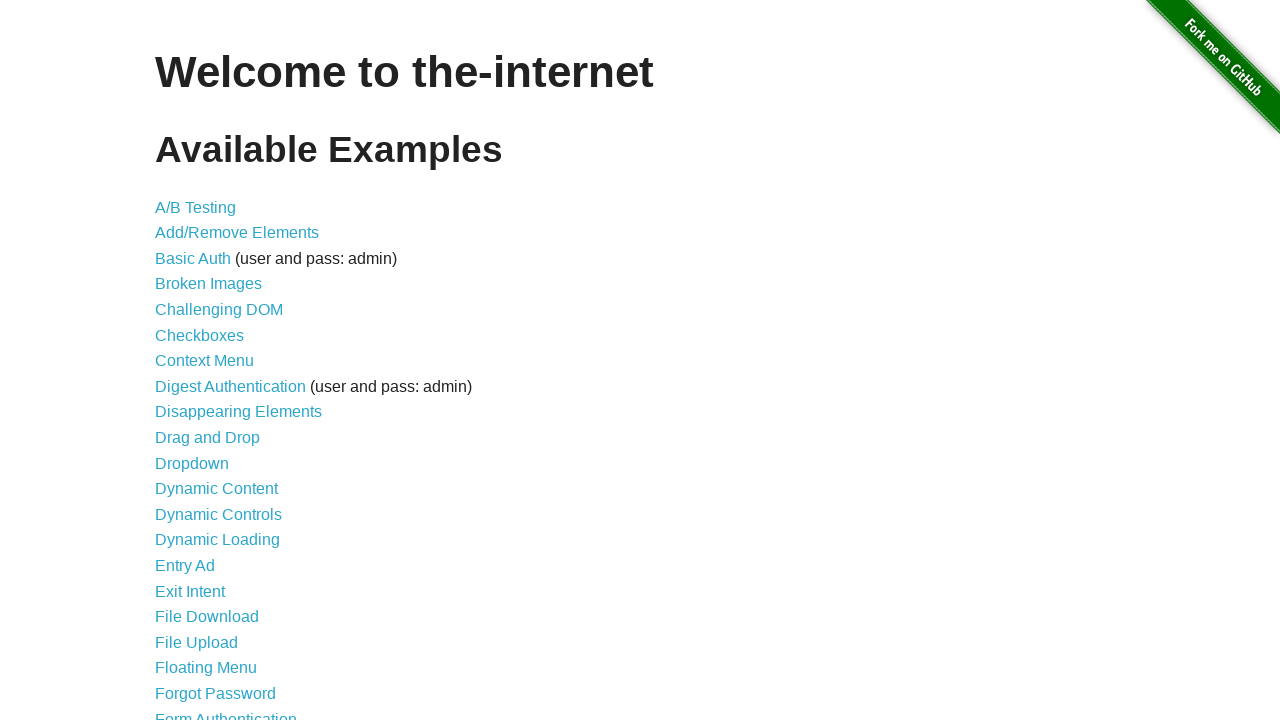

Added optimizelyOptOut cookie to opt out of A/B tests
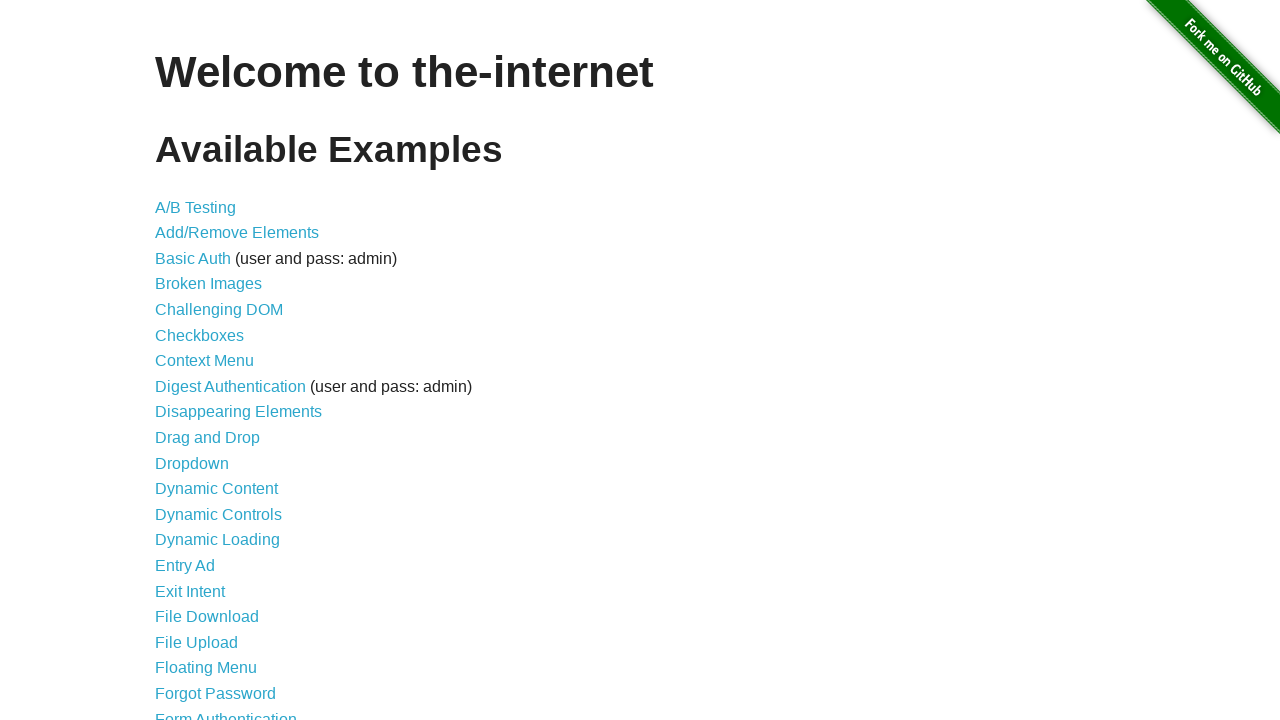

Navigated to A/B test page
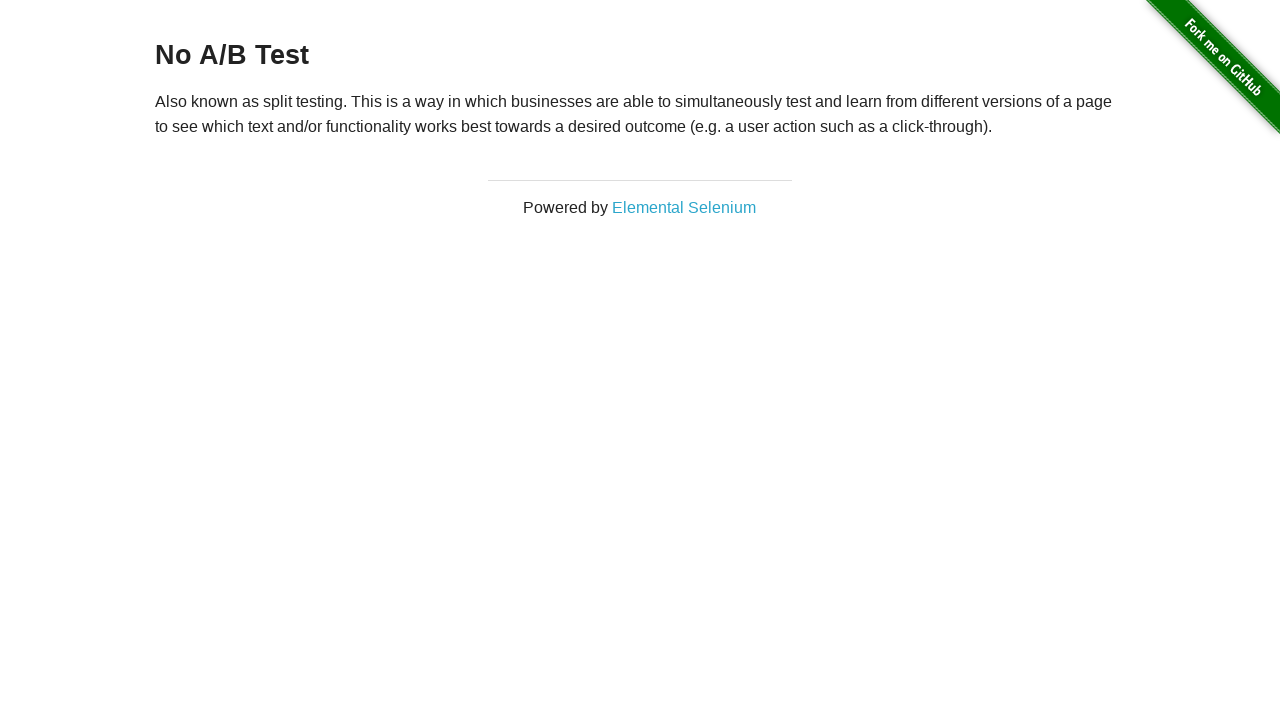

A/B test page heading loaded
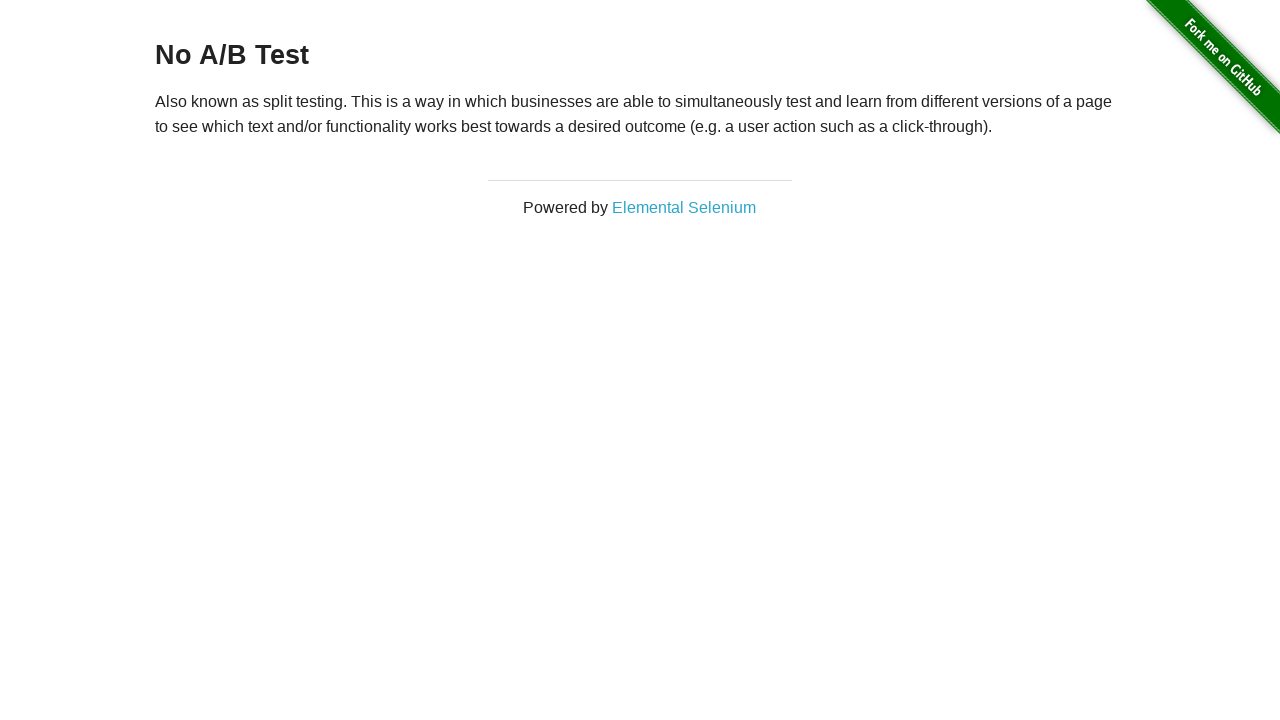

Retrieved heading text content
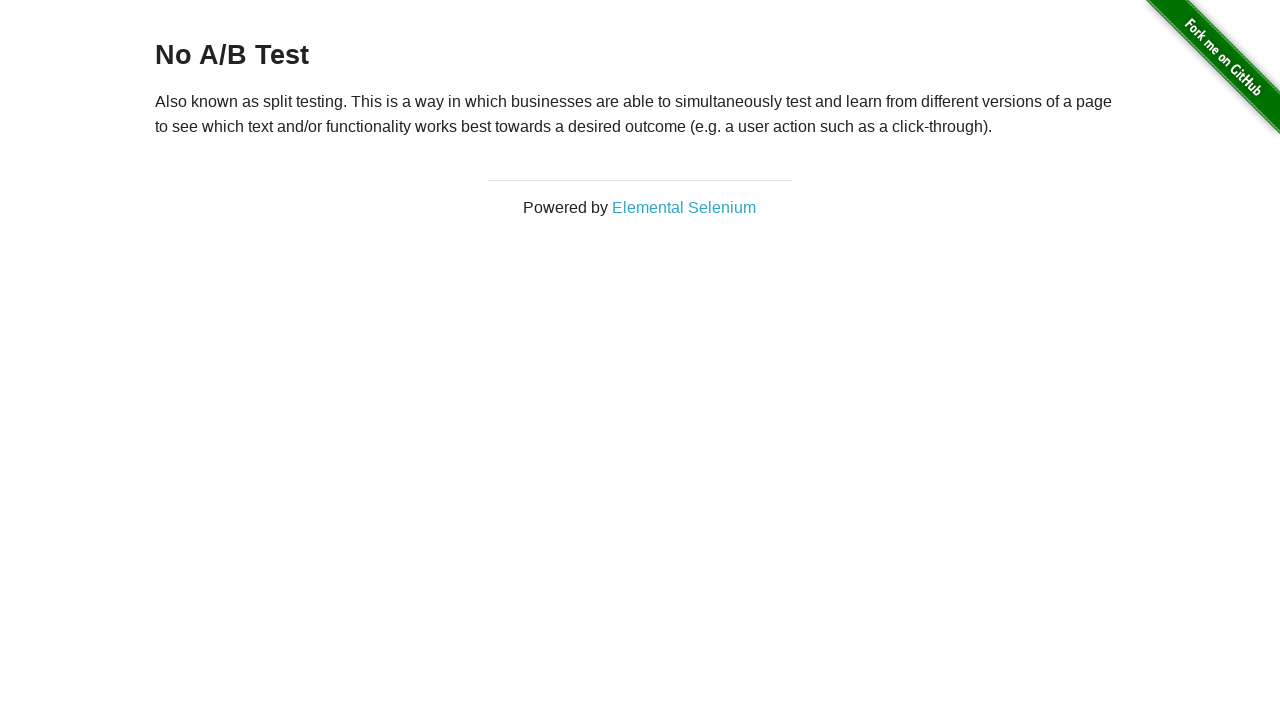

Verified heading text is 'No A/B Test' - opt-out cookie successful
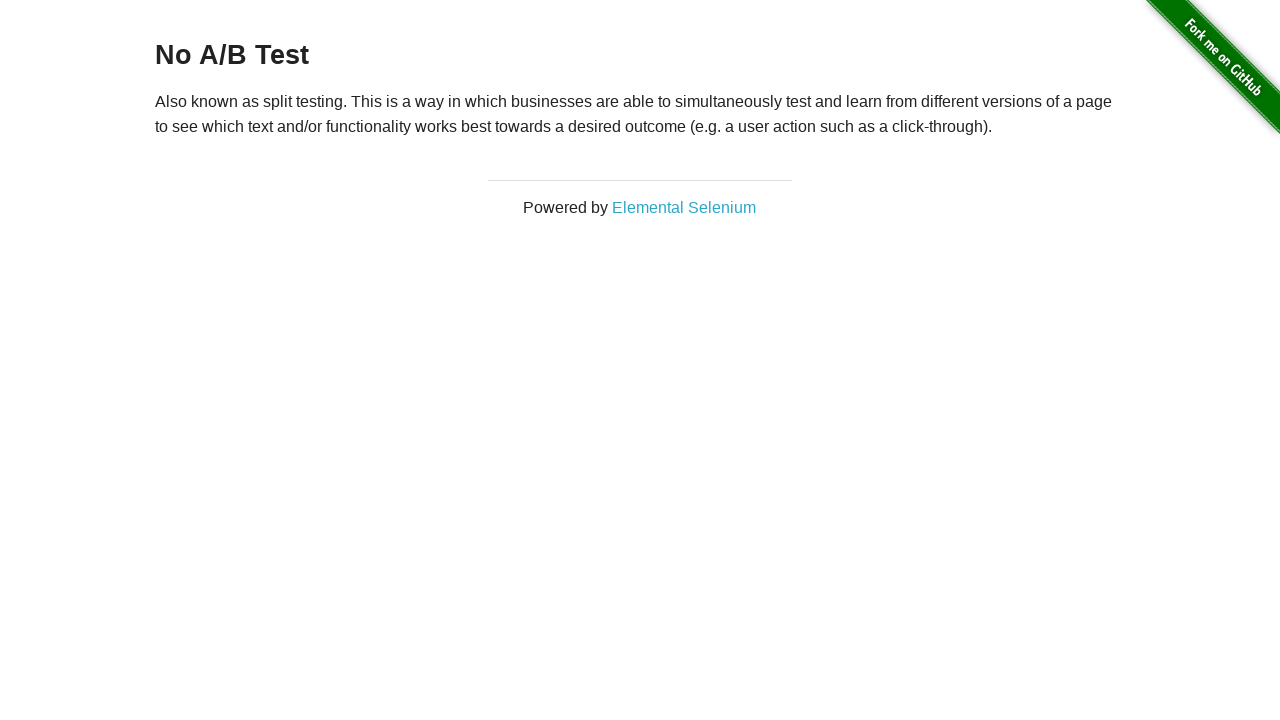

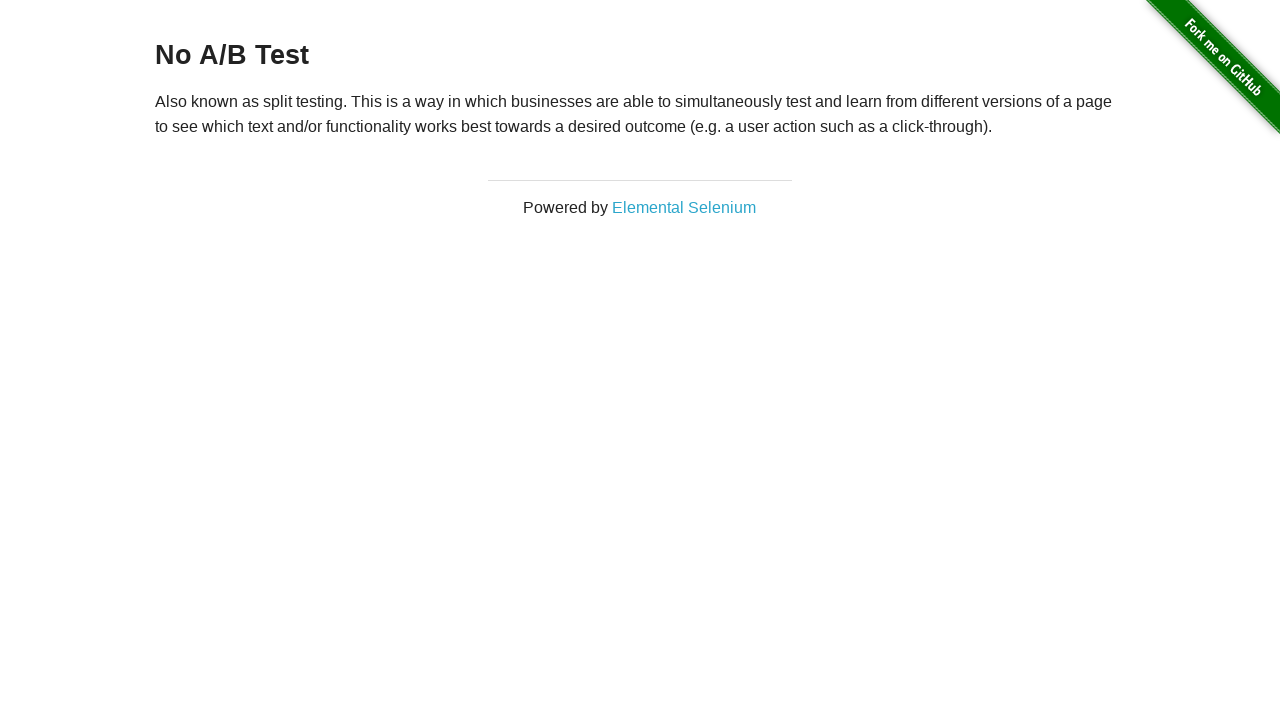